Tests a page with lazy-loading images by waiting for the loading to complete and verifying the image source is accessible

Starting URL: https://bonigarcia.dev/selenium-webdriver-java/loading-images.html

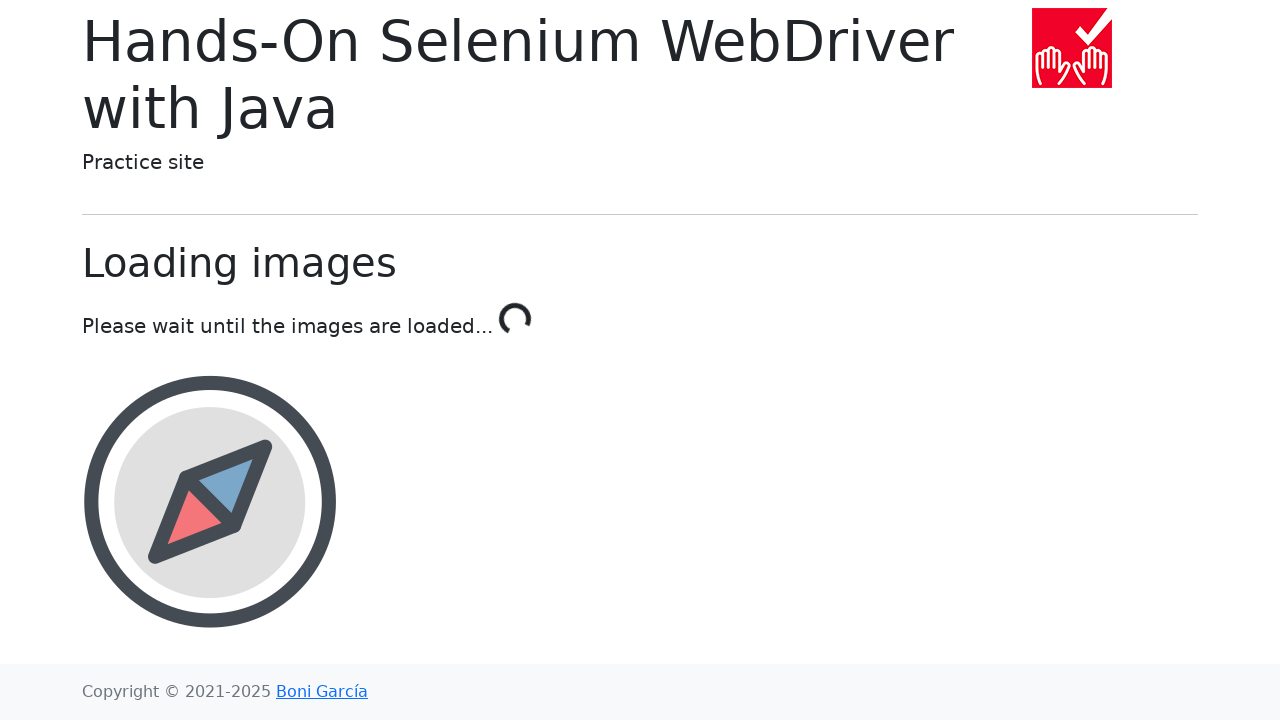

Waited for loading to complete - 'Done!' text appeared
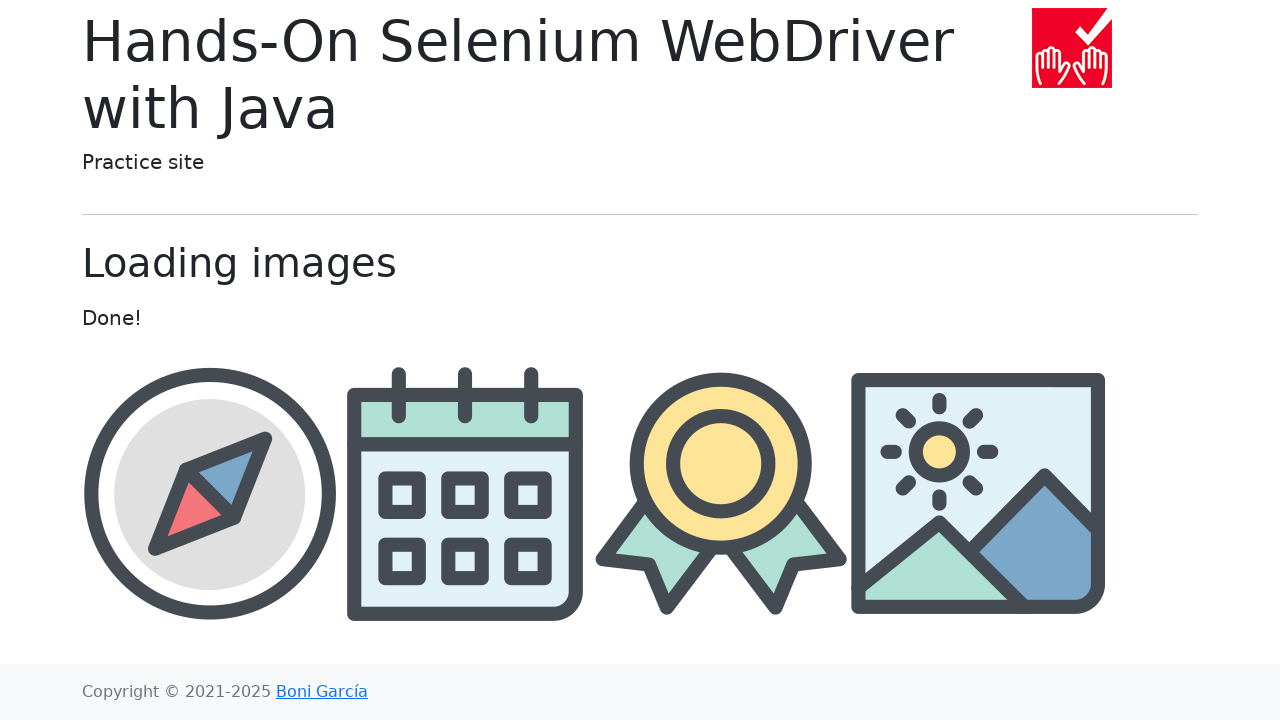

Award image element became visible
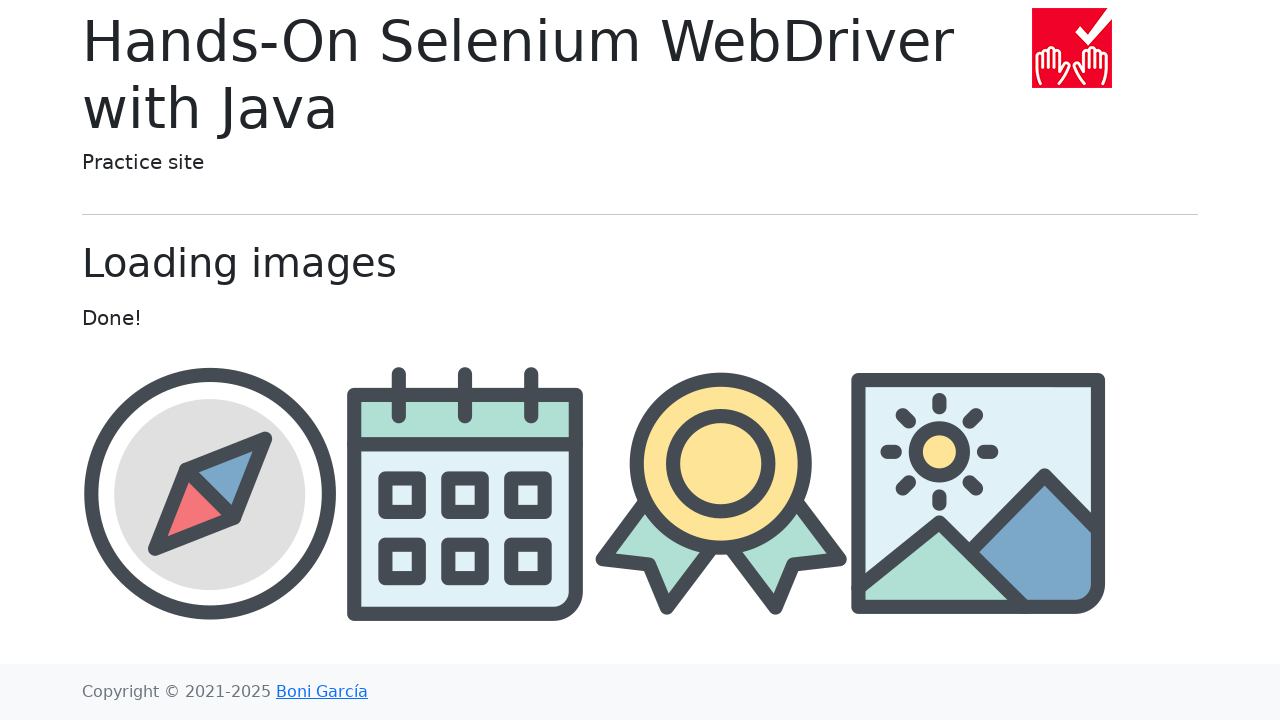

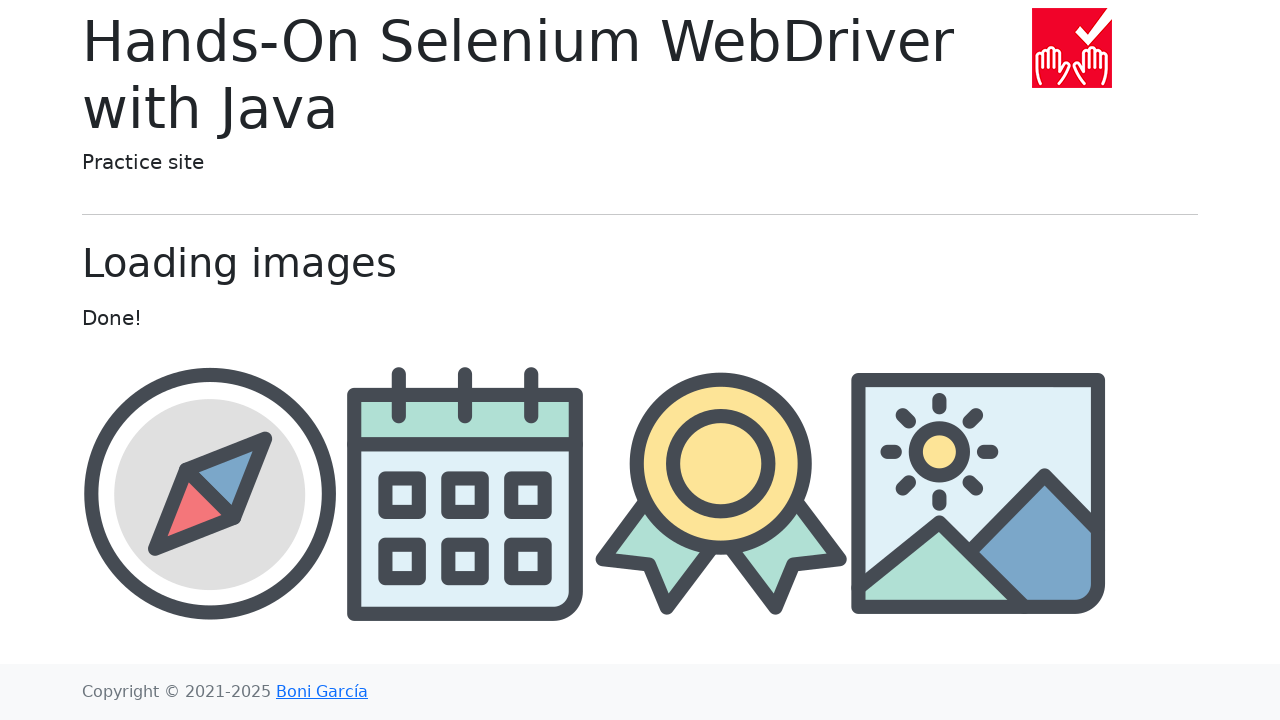